Creates an incomplete task and verifies that the Clear Completed button is not functional for incomplete tasks

Starting URL: https://todomvc.com/examples/react/dist/

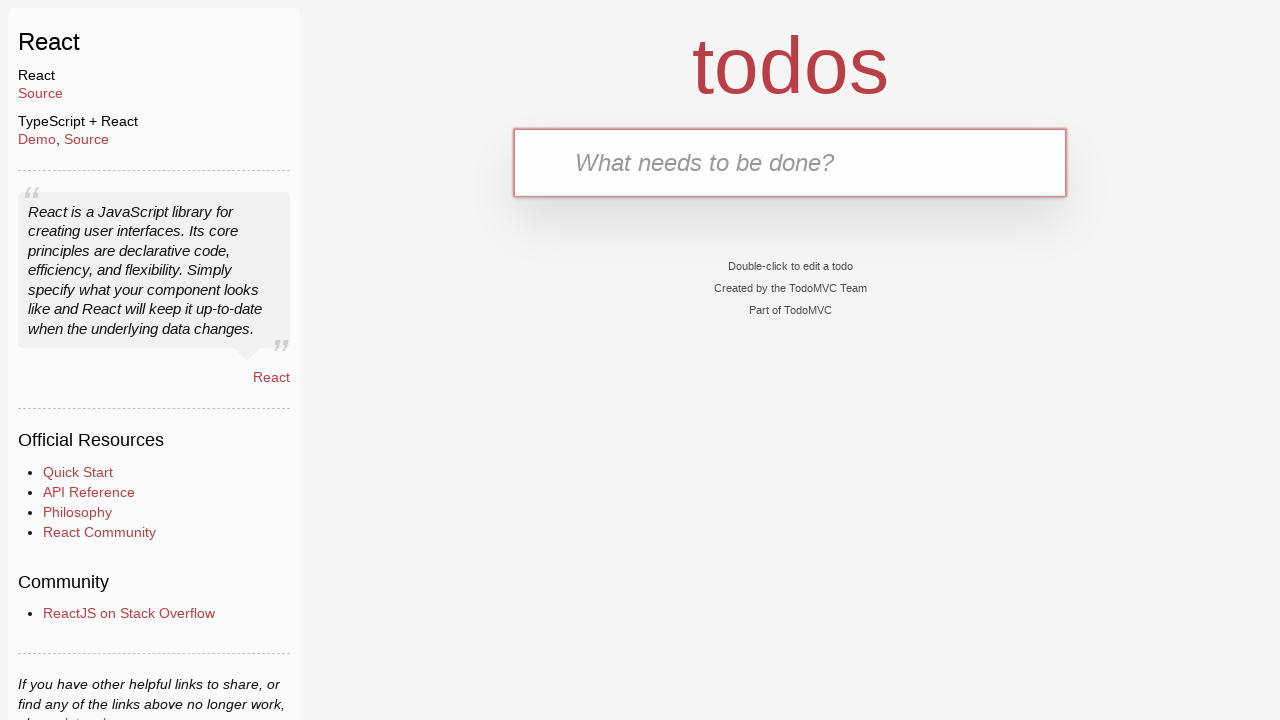

Filled new todo input field with 'incompleteTask' on .new-todo
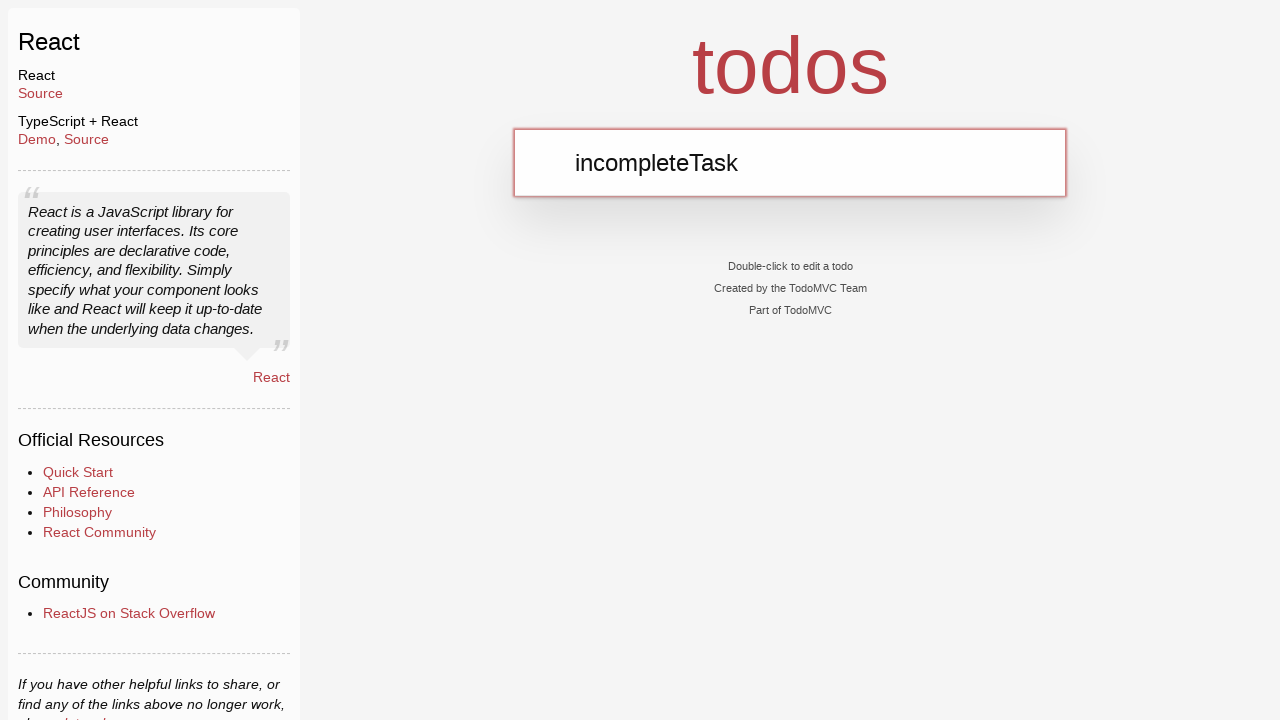

Pressed Enter to create the new task on .new-todo
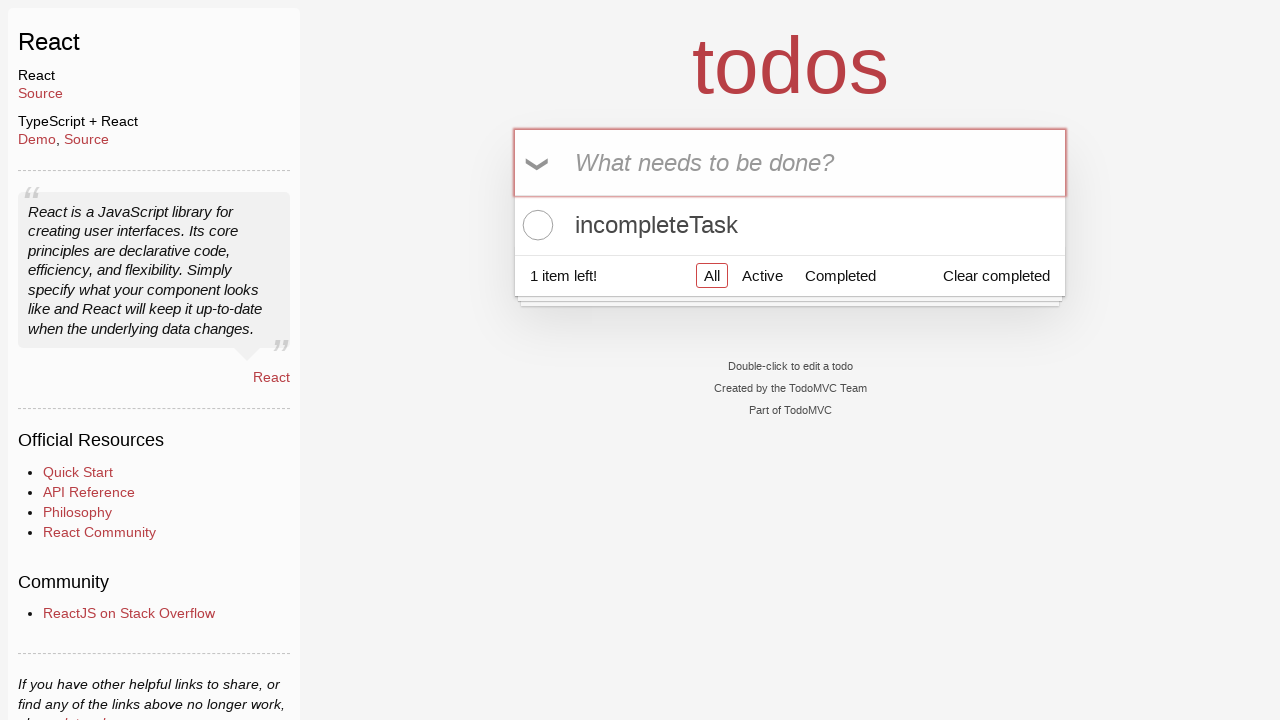

Waited for todo item label to appear
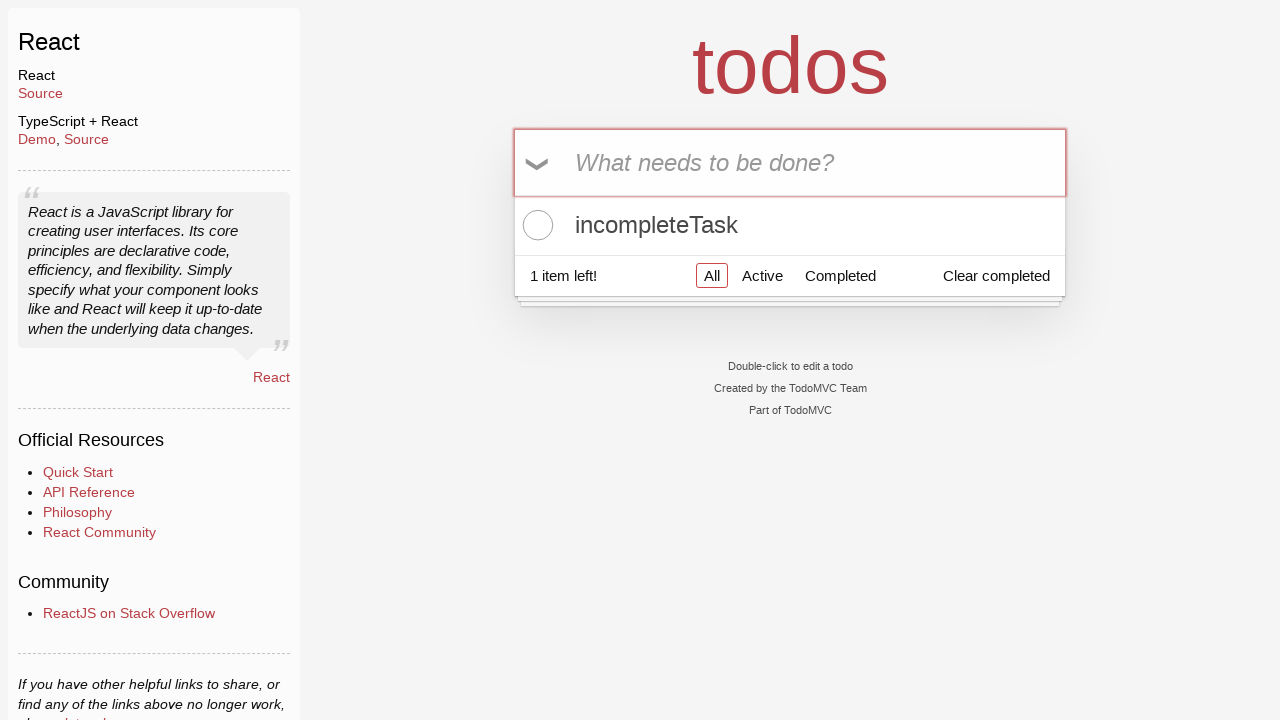

Verified that incomplete task is visible in the list
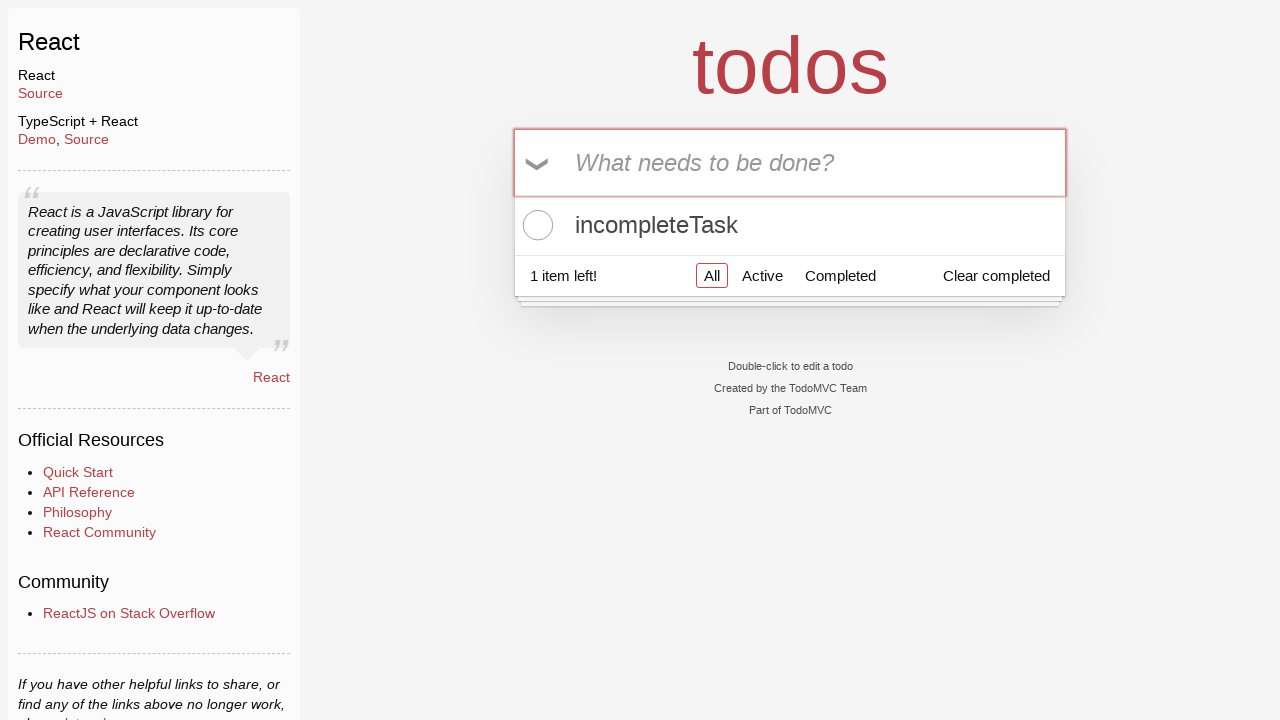

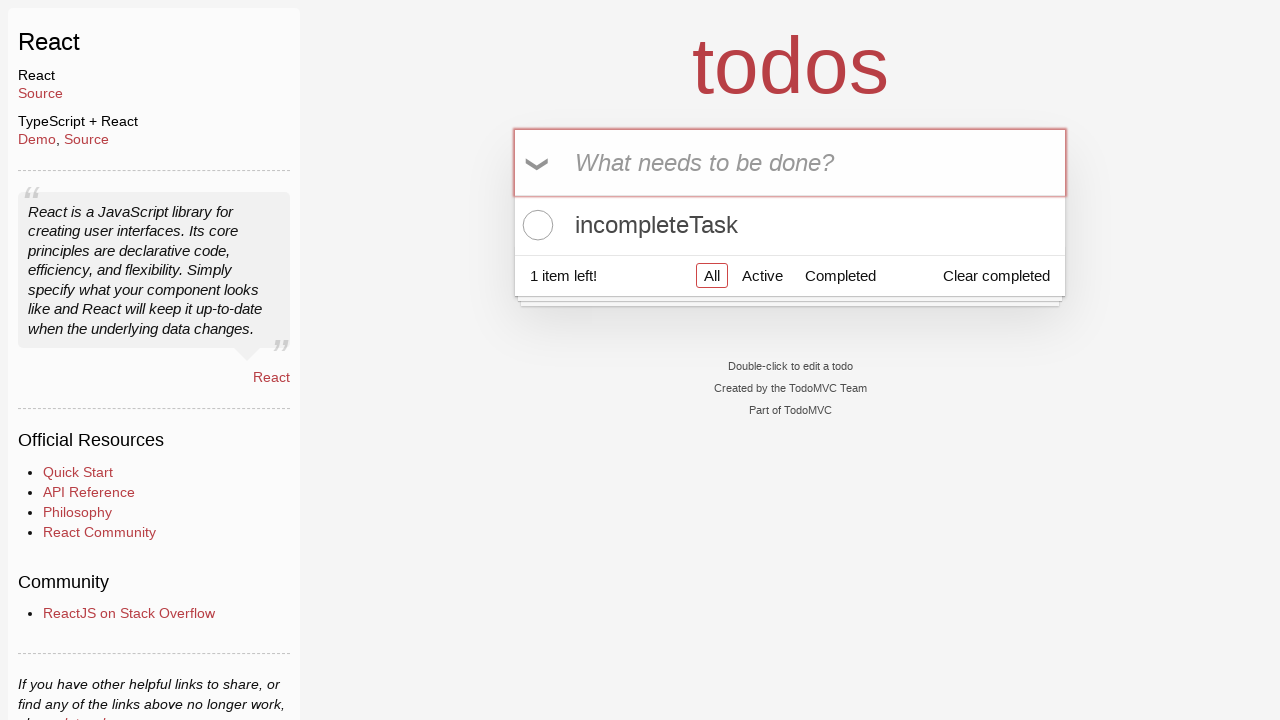